Tests sorting the Due column in ascending order by clicking the column header and verifying values are in ascending order

Starting URL: https://the-internet.herokuapp.com/tables

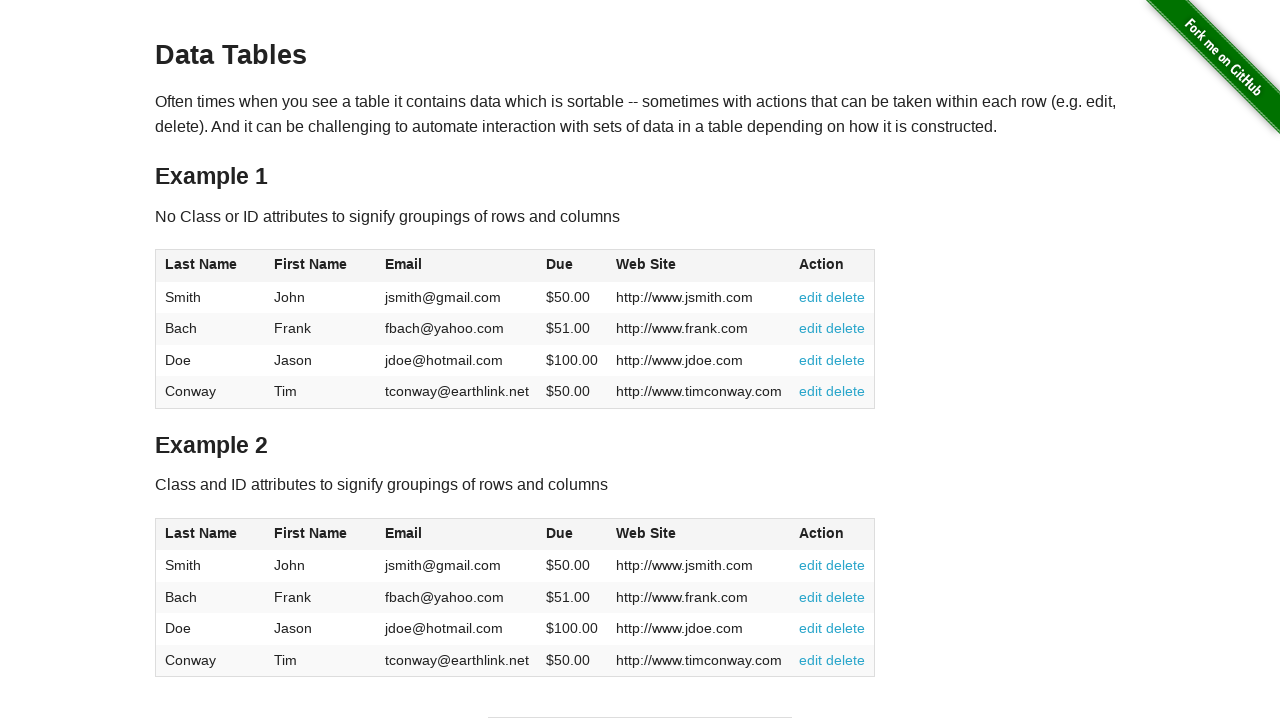

Clicked the Due column header to sort ascending at (572, 266) on #table1 thead tr th:nth-of-type(4)
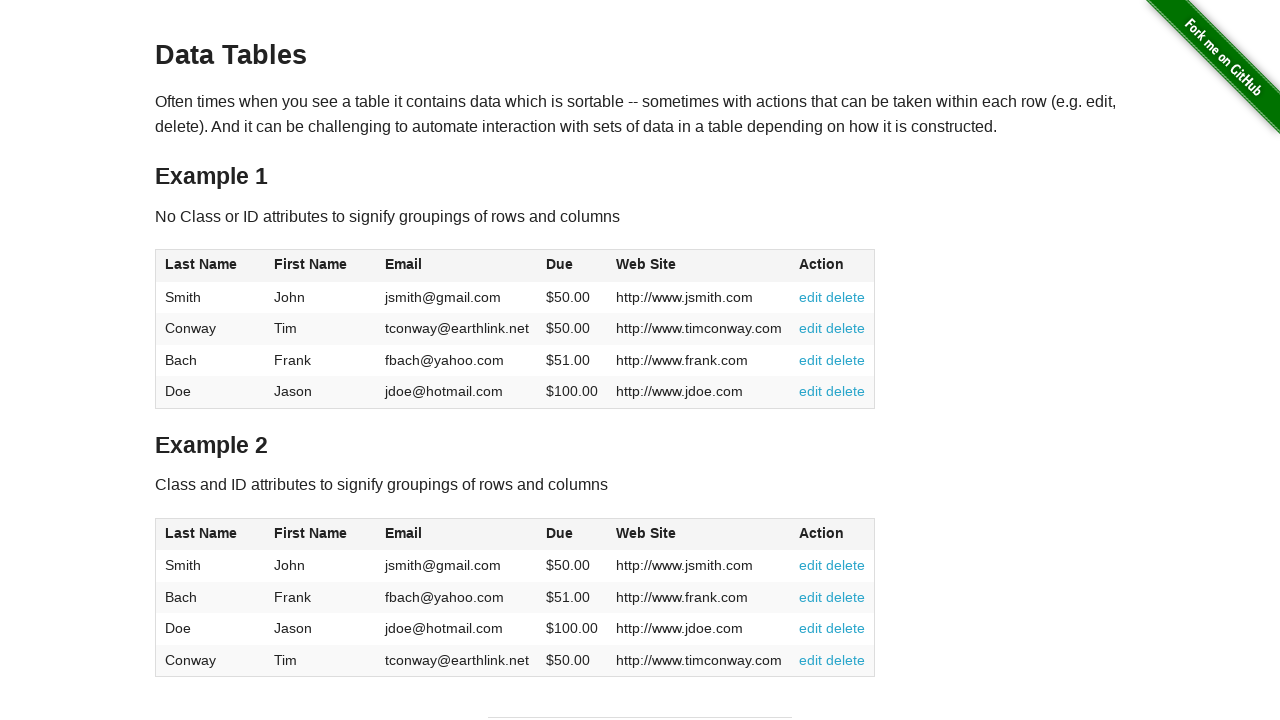

Waited for table to be sorted and Due column to be visible
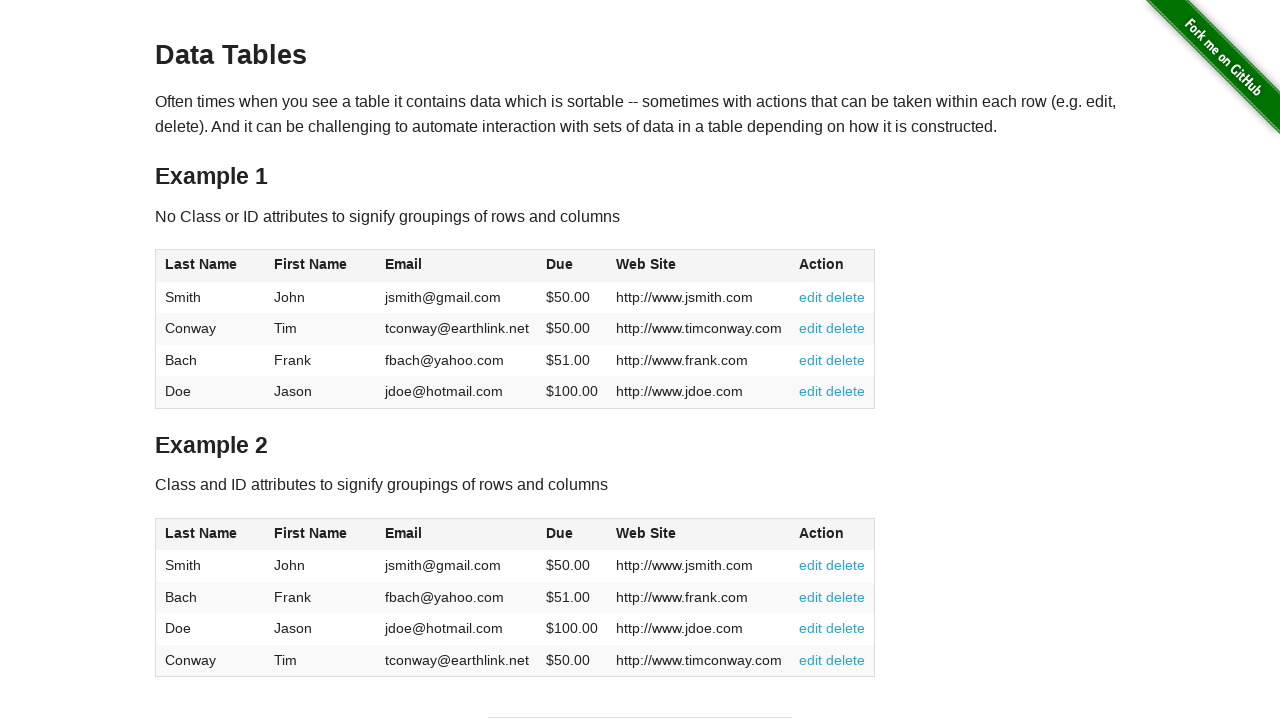

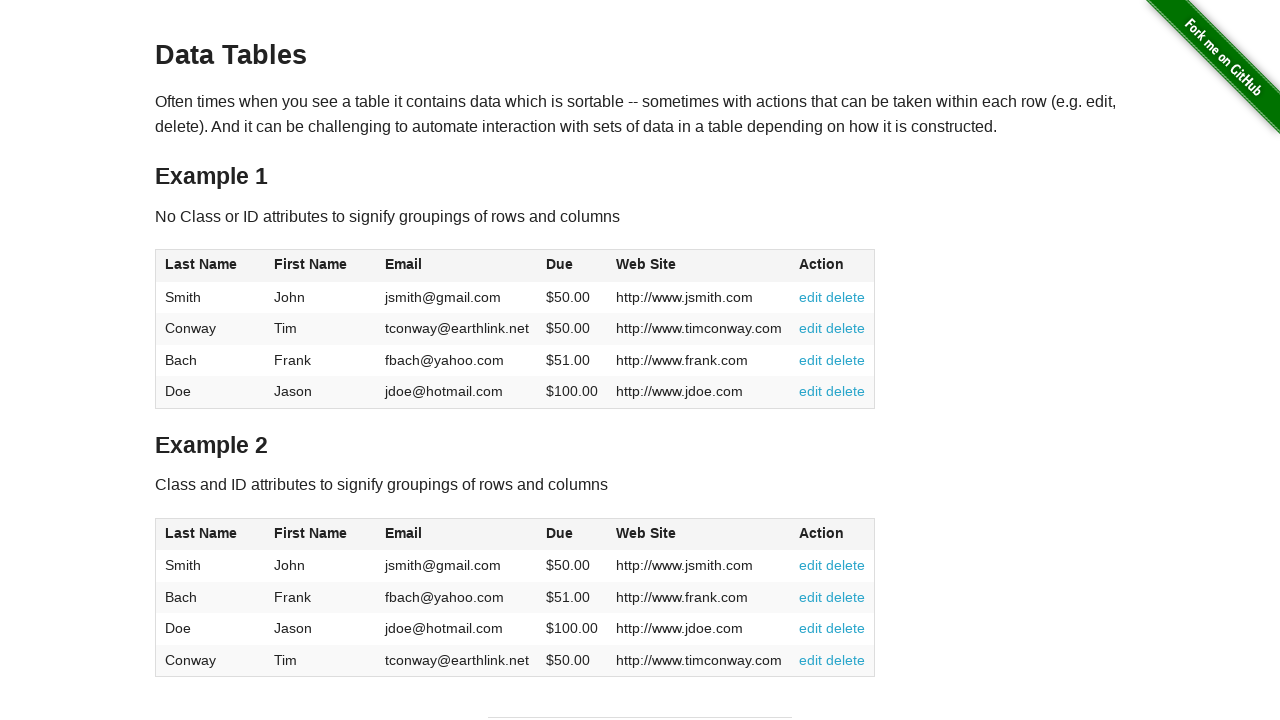